Verifies that Ruby product description is visible after clicking the arrival image

Starting URL: http://practice.automationtesting.in/

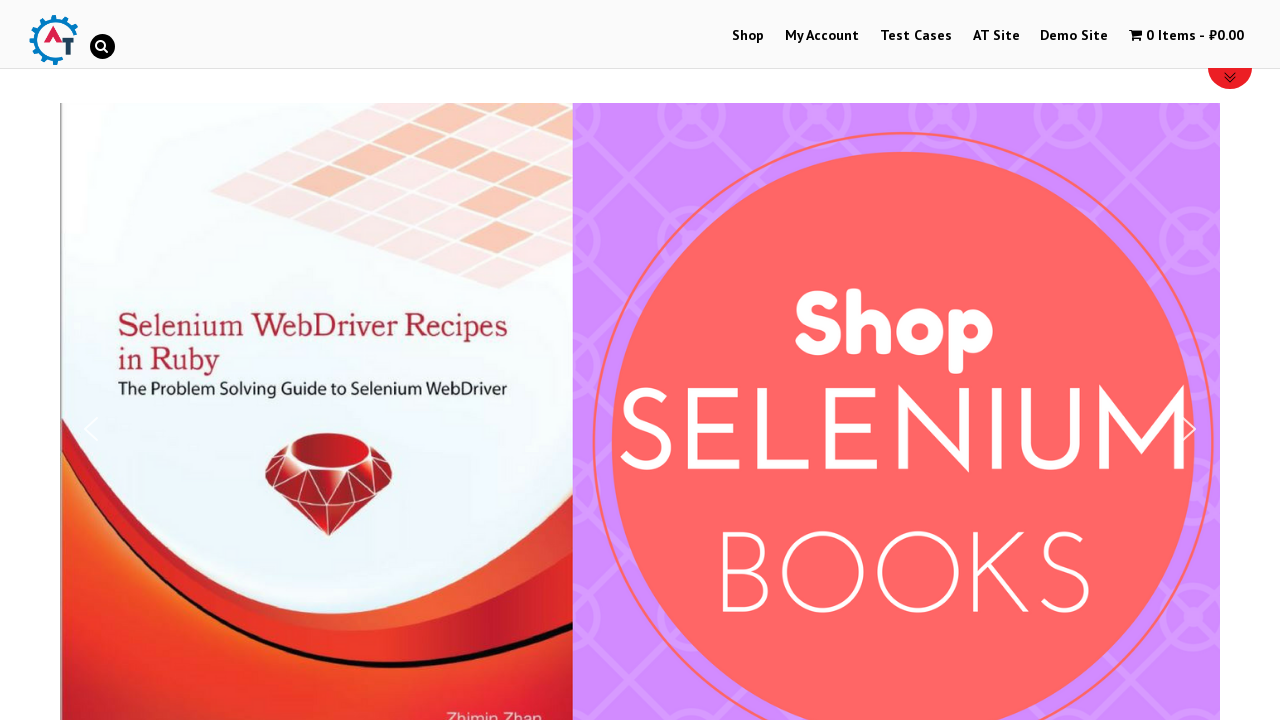

Clicked on Selenium Ruby arrival image at (241, 361) on img[title='Selenium Ruby']
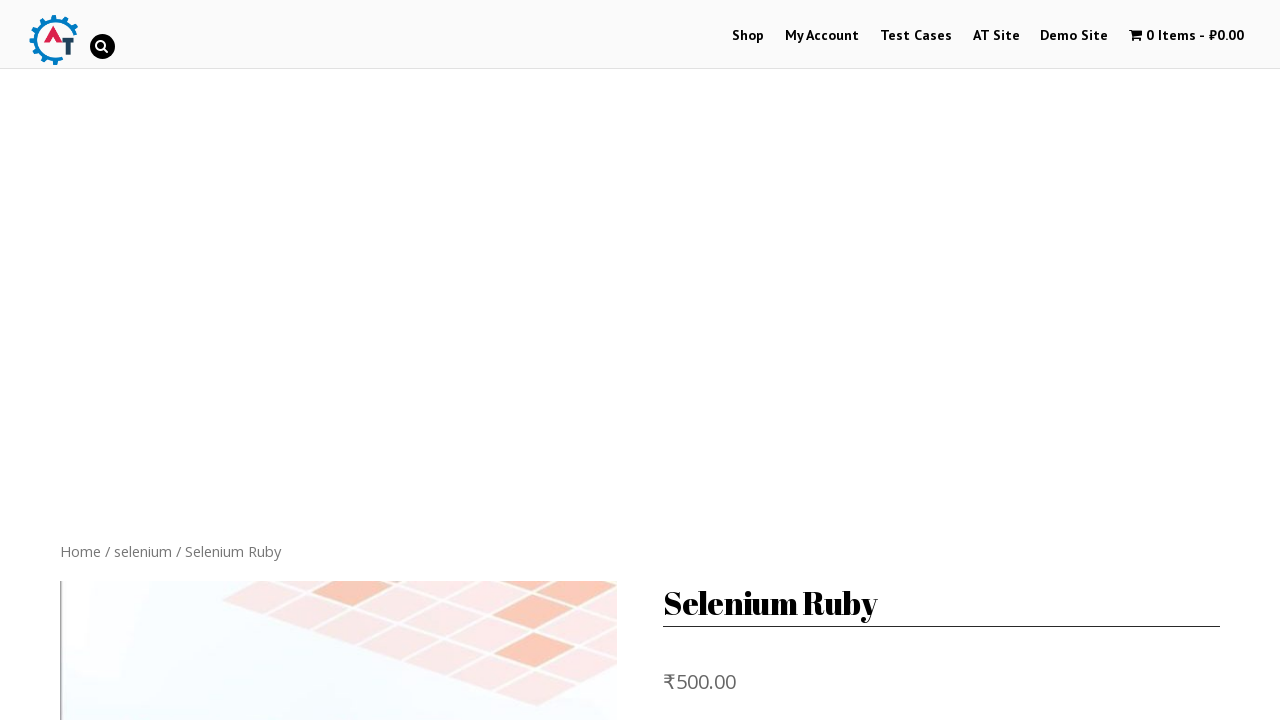

Product title element became visible
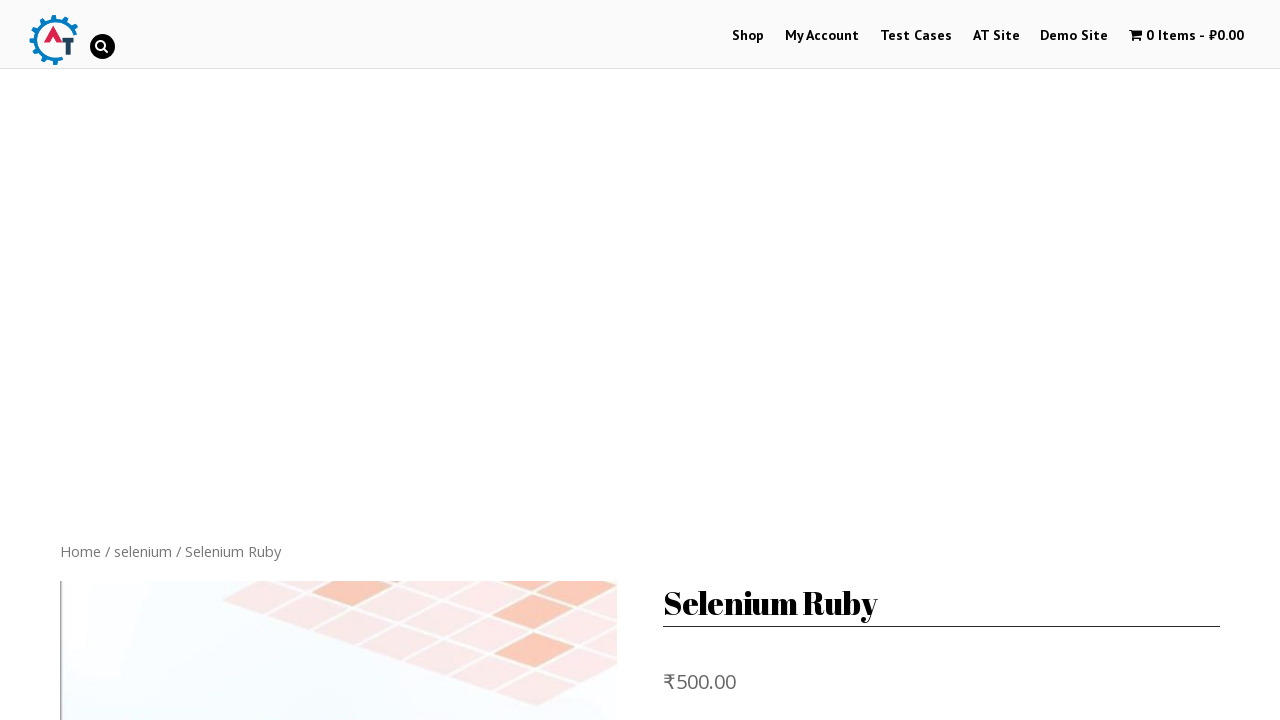

Product description tab became visible
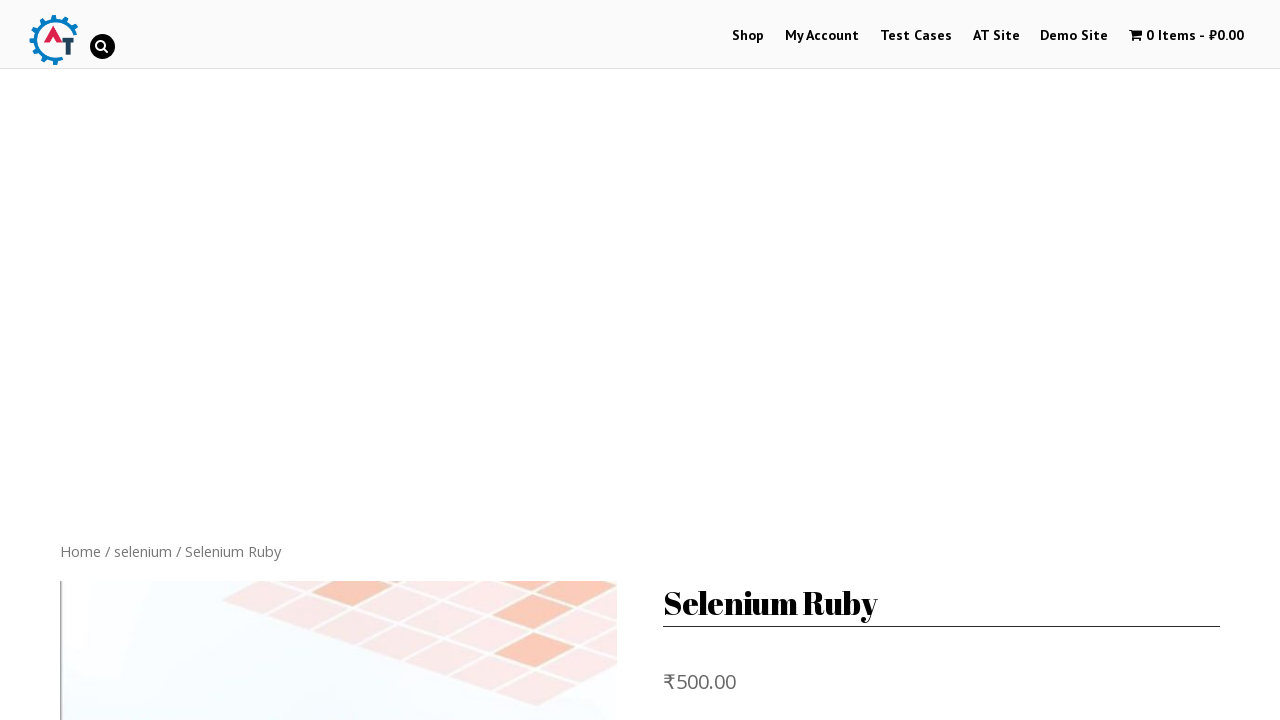

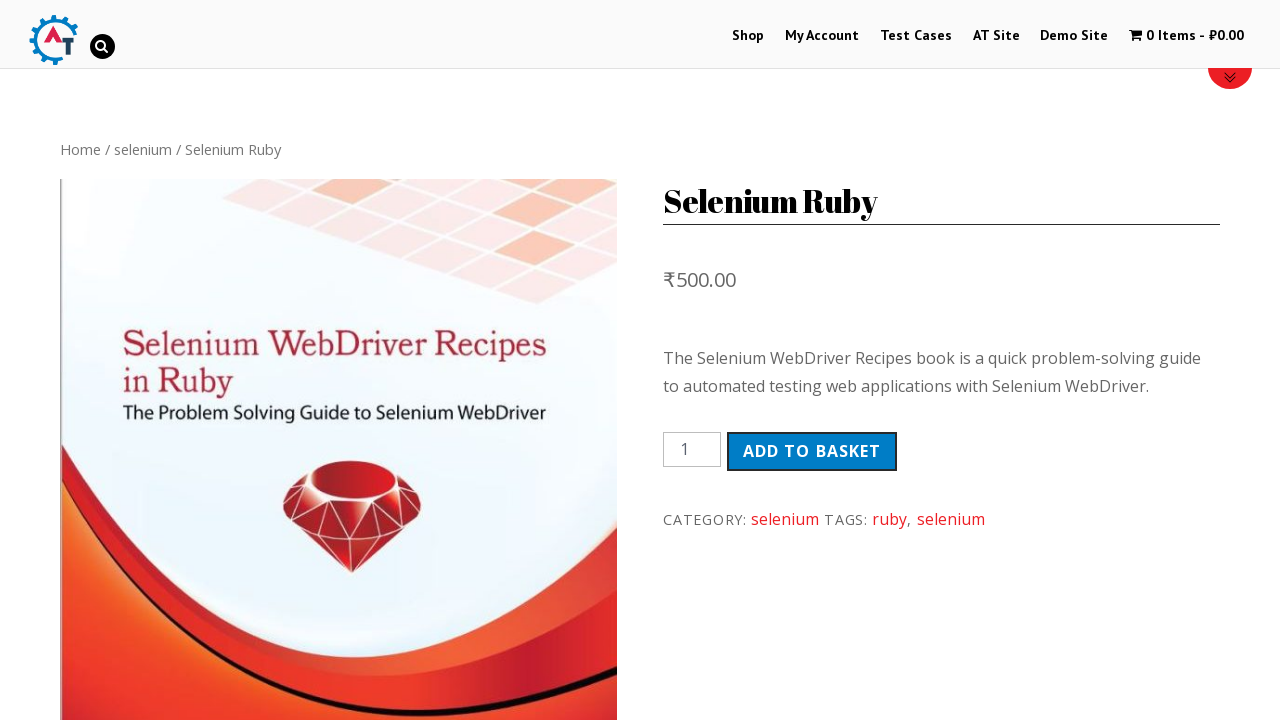